Tests dropdown selection functionality by selecting options using value, label, and index methods on a dropdown element

Starting URL: https://the-internet.herokuapp.com/dropdown

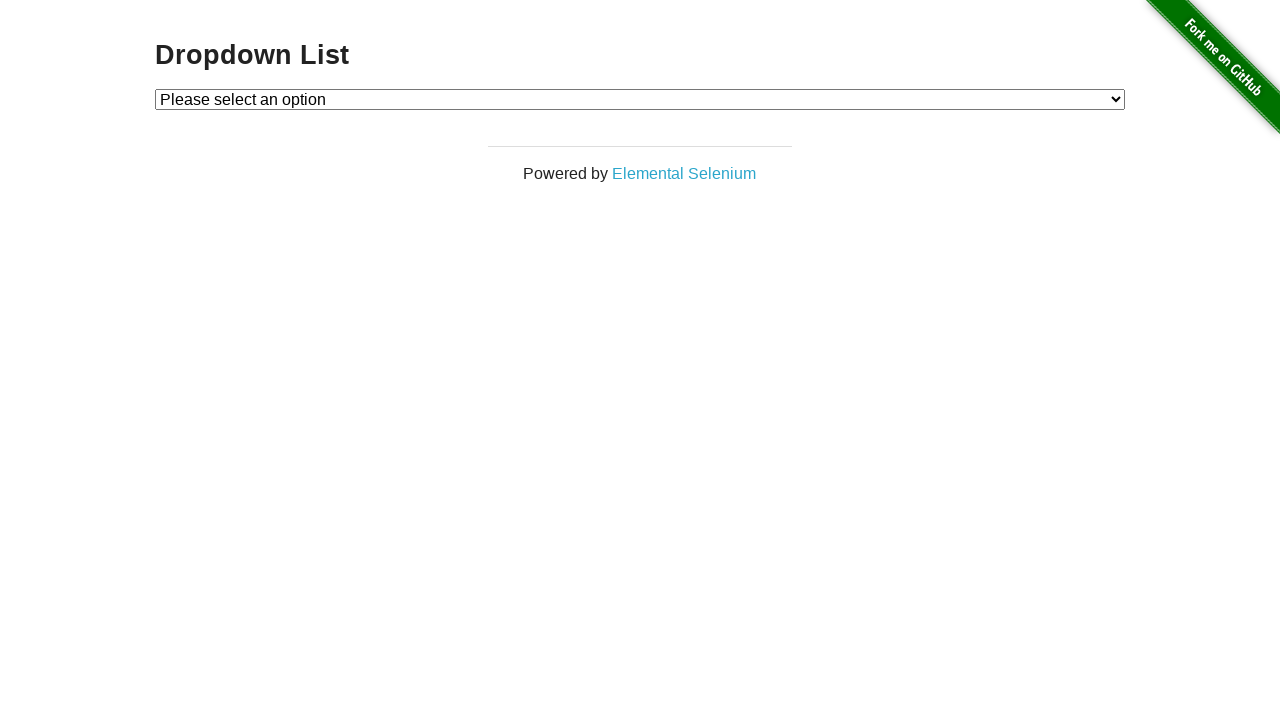

Located dropdown element with id 'dropdown'
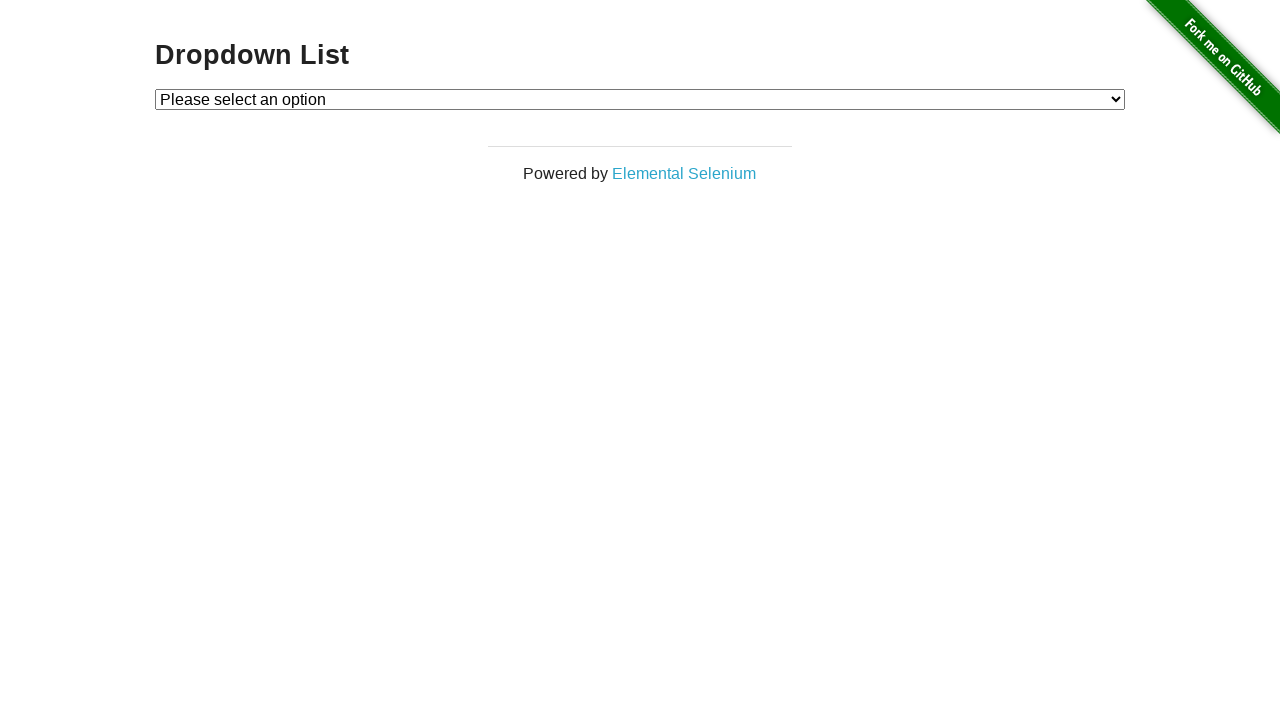

Selected dropdown option by value '2' on #dropdown
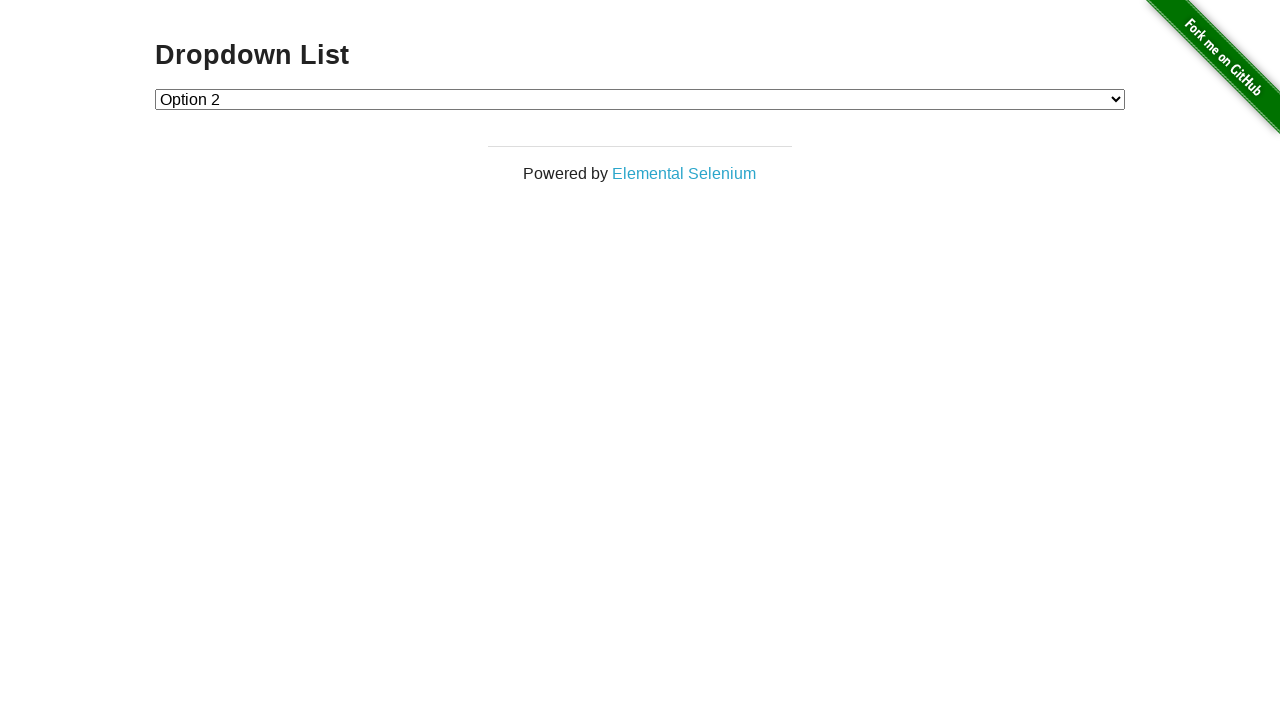

Selected dropdown option by label 'Option 1' on #dropdown
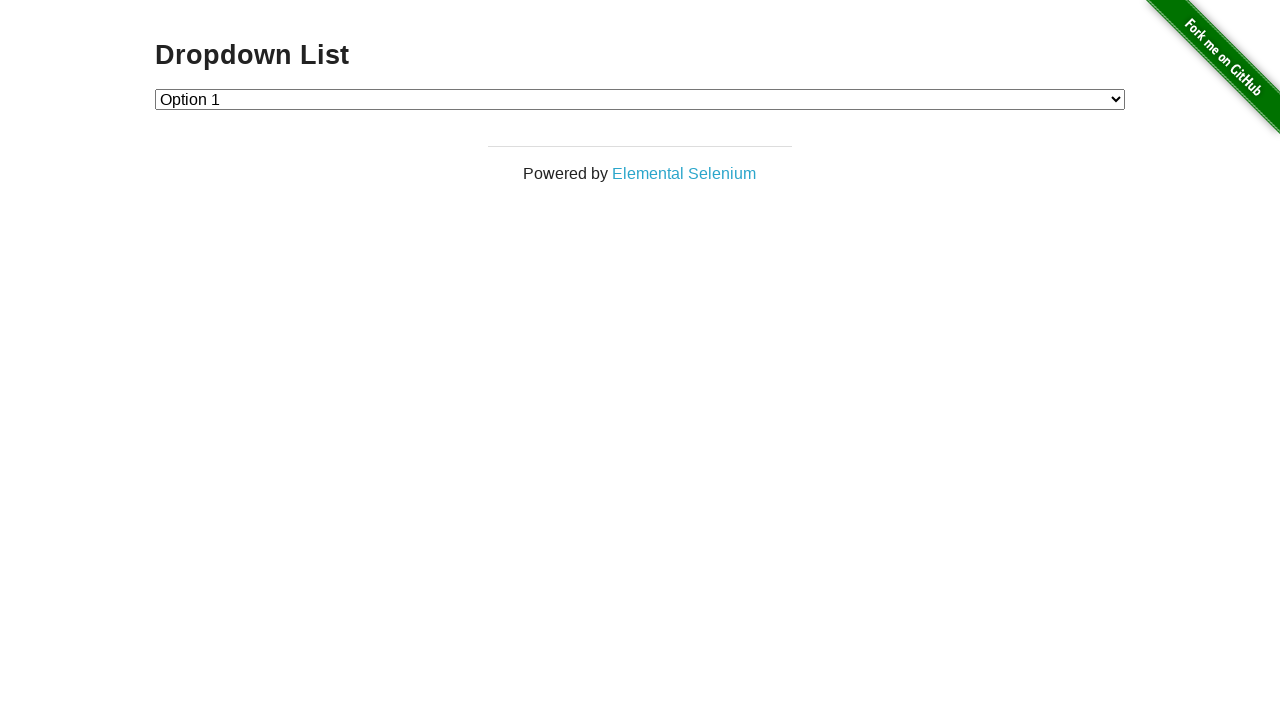

Selected dropdown option by index 2 on #dropdown
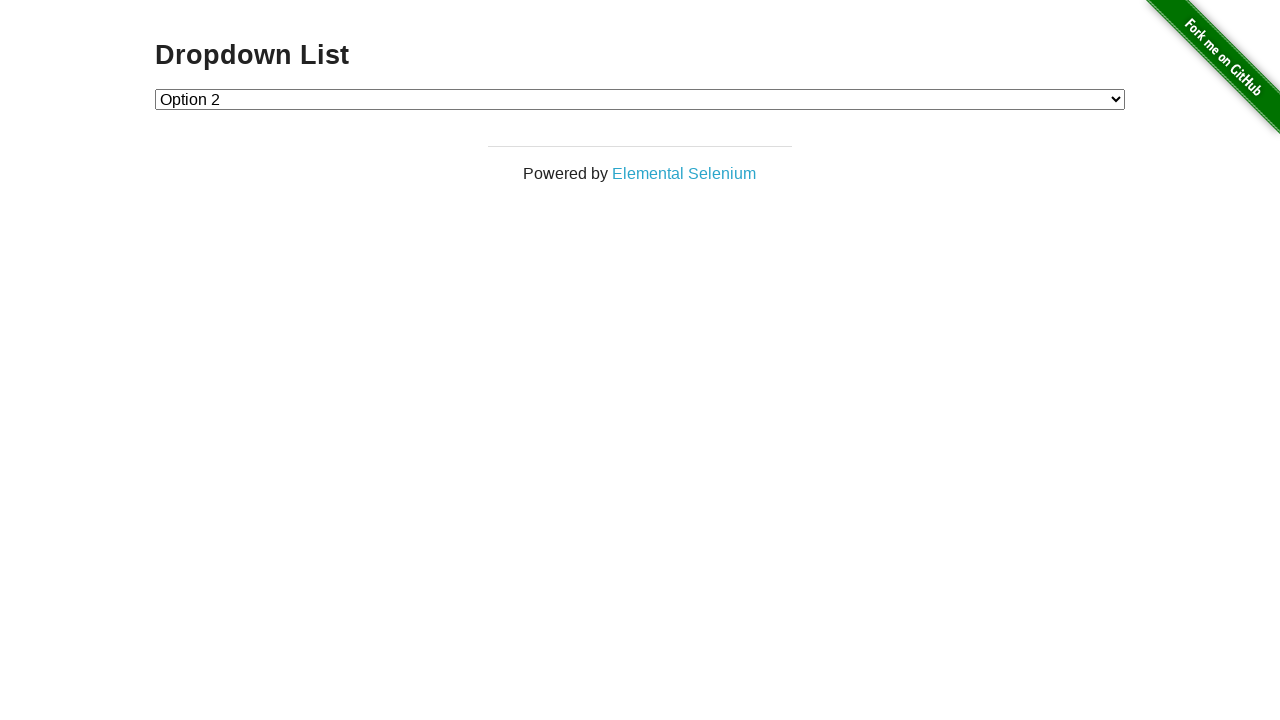

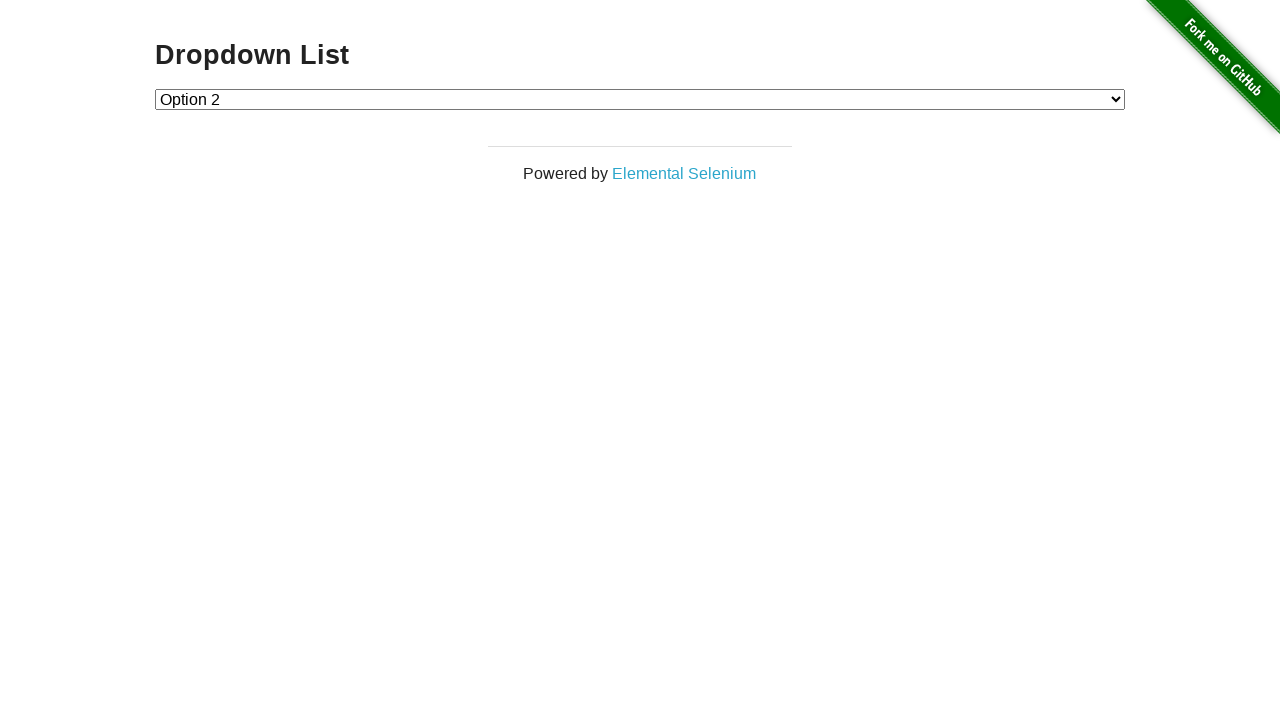